Navigates to a page, clicks a link with a calculated number text, then fills out a form with personal information and submits it

Starting URL: http://suninjuly.github.io/find_link_text

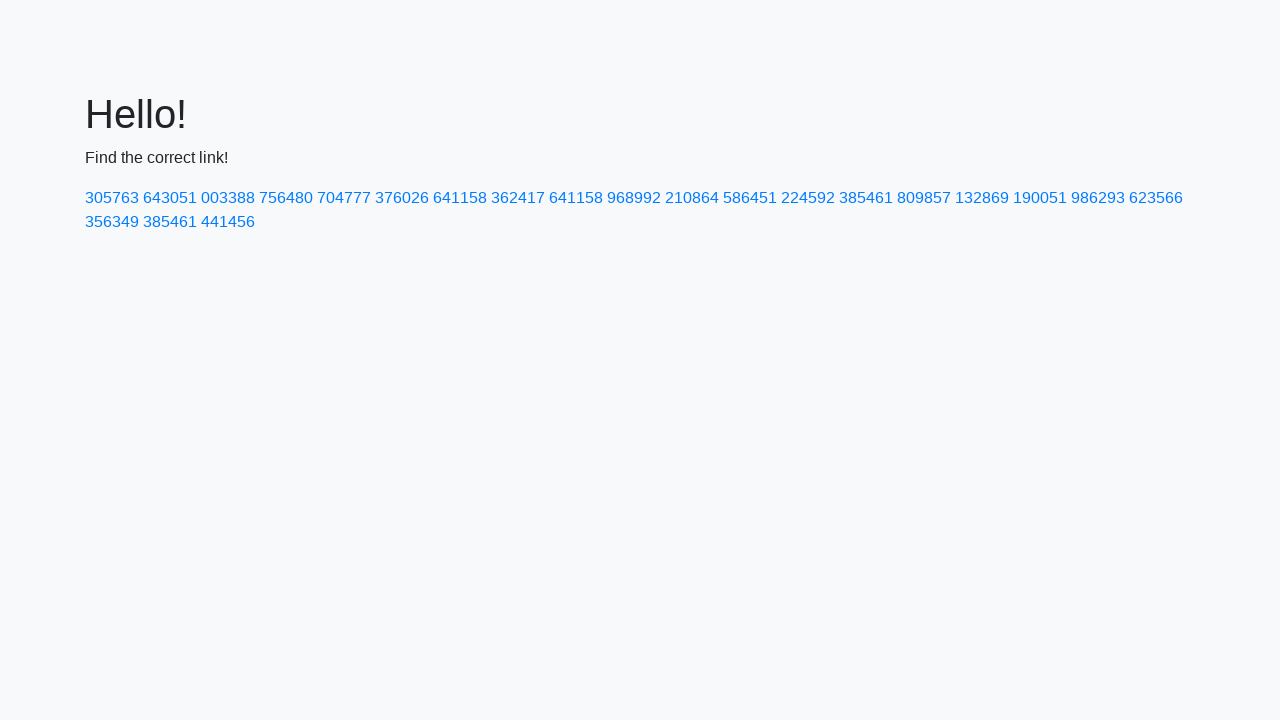

Clicked link with calculated text '224592' at (808, 198) on a:has-text('224592')
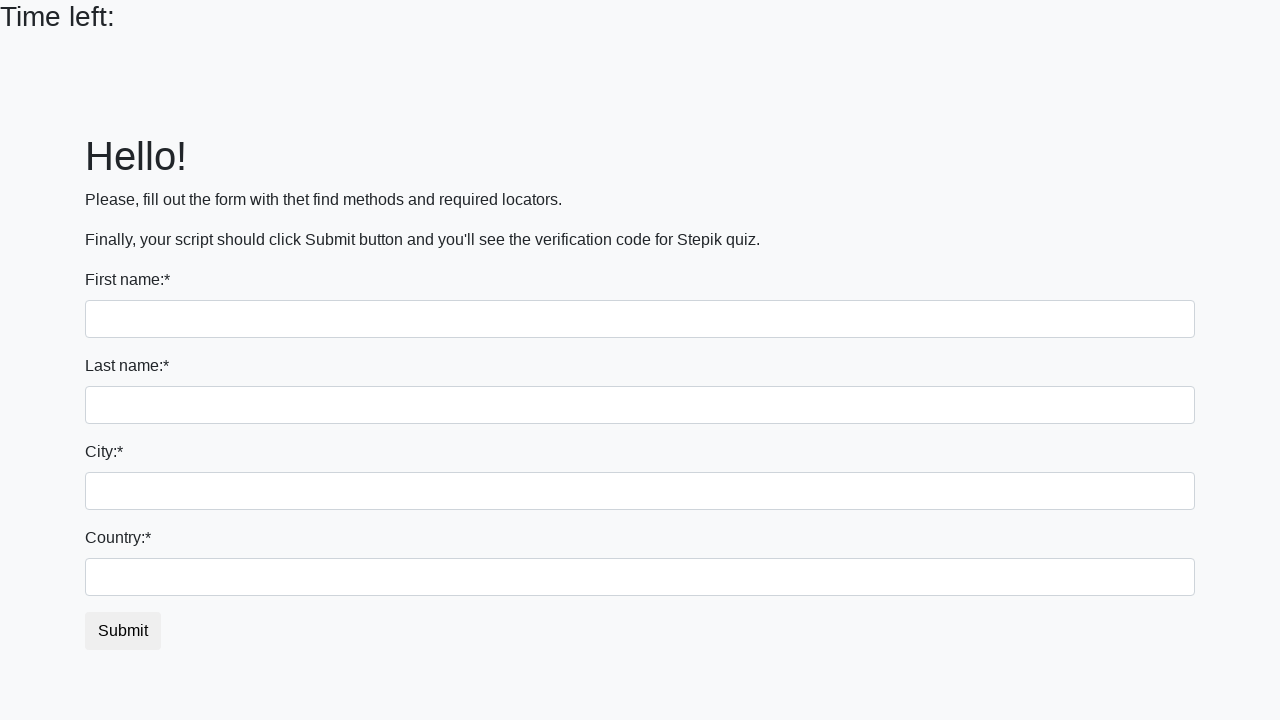

Filled first name field with 'Ivan' on input[name='first_name']
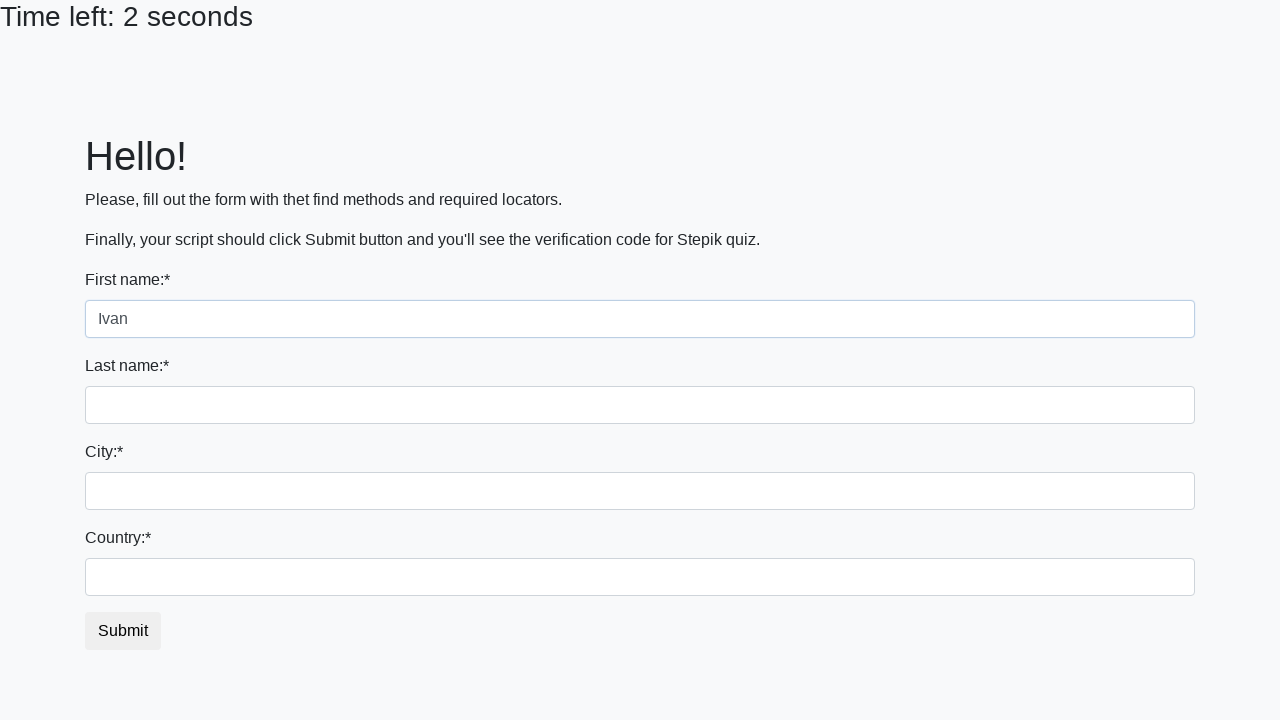

Filled last name field with 'Petrov' on input[name='last_name']
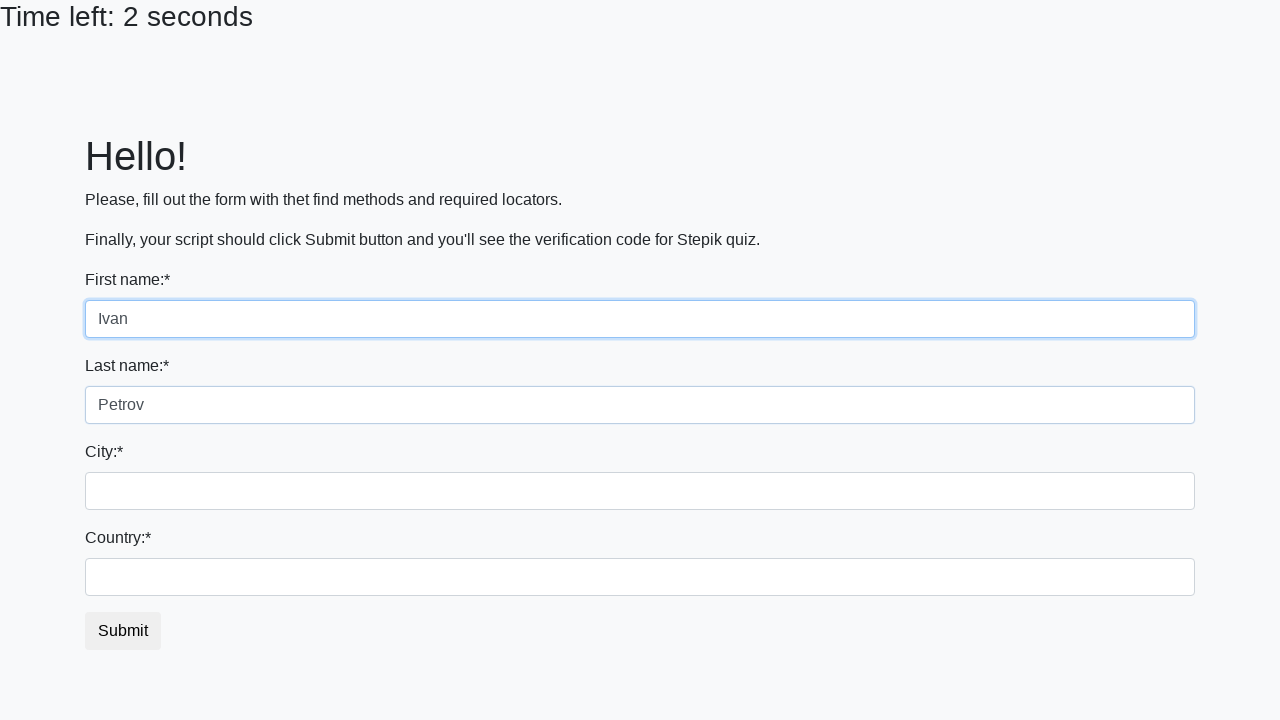

Filled city field with 'Kyiv' on input[name='firstname']
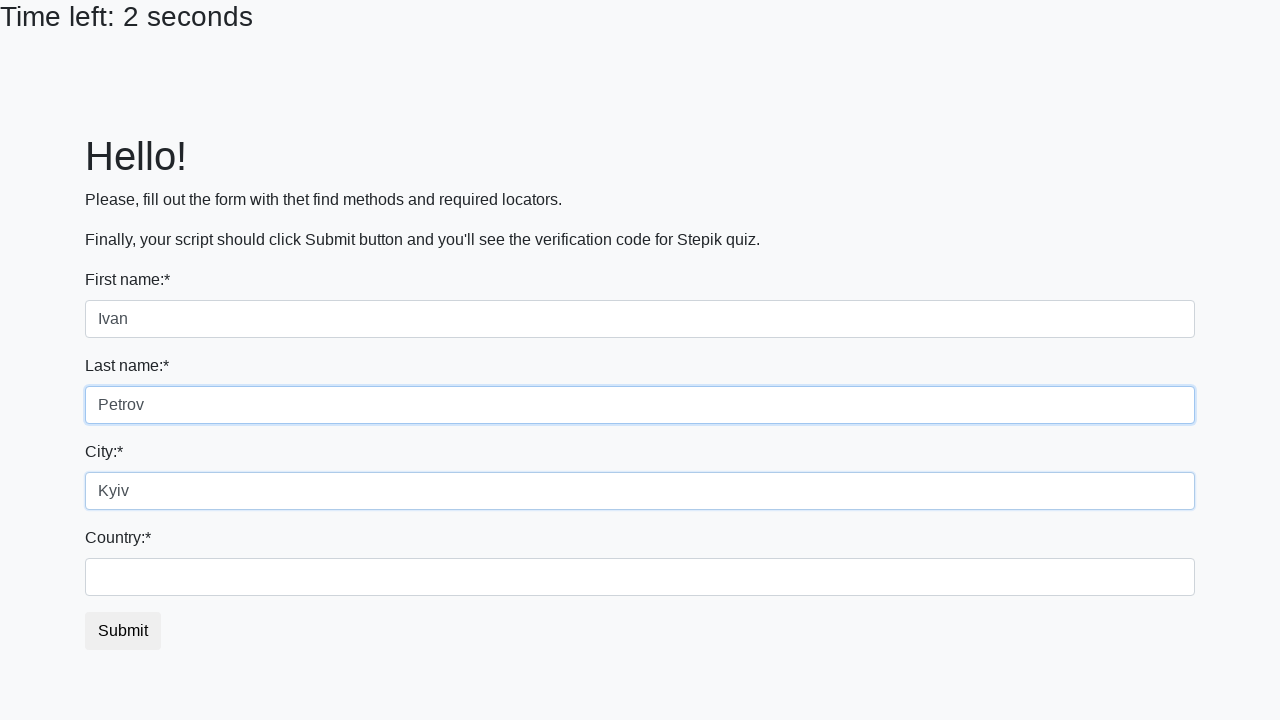

Filled country field with 'Ukraine' on #country
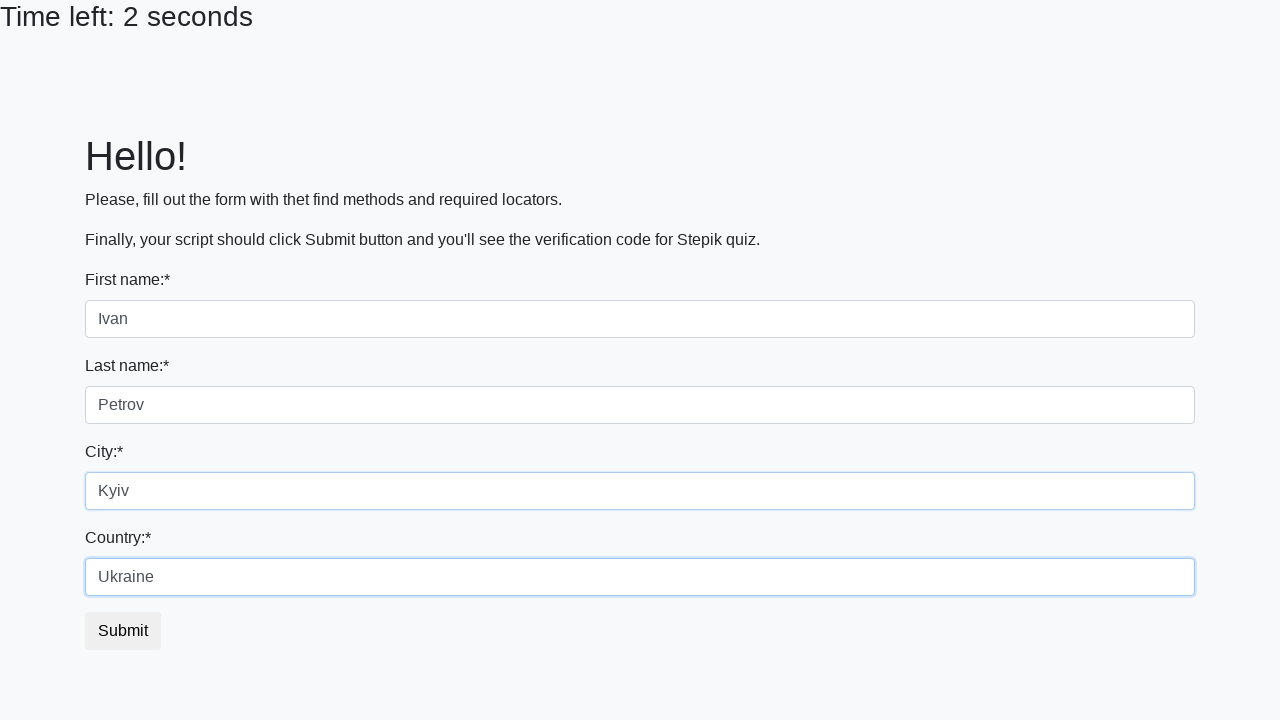

Clicked submit button to complete form submission at (123, 631) on button.btn
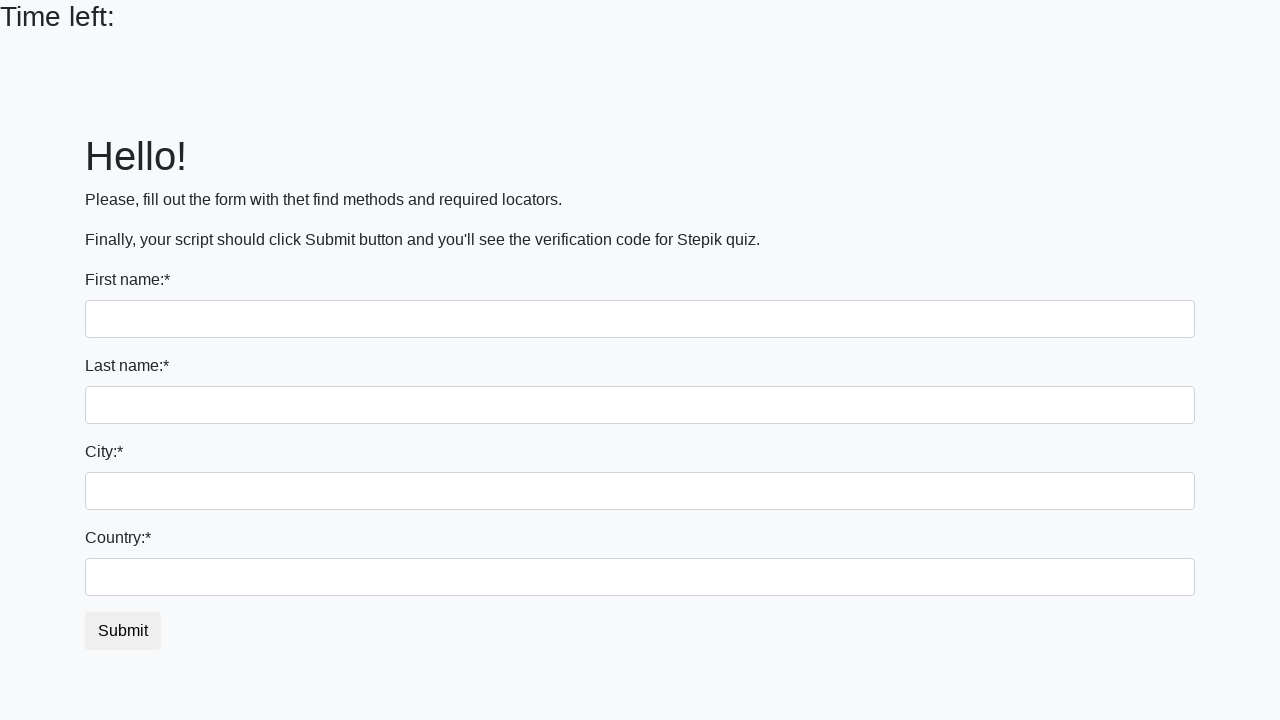

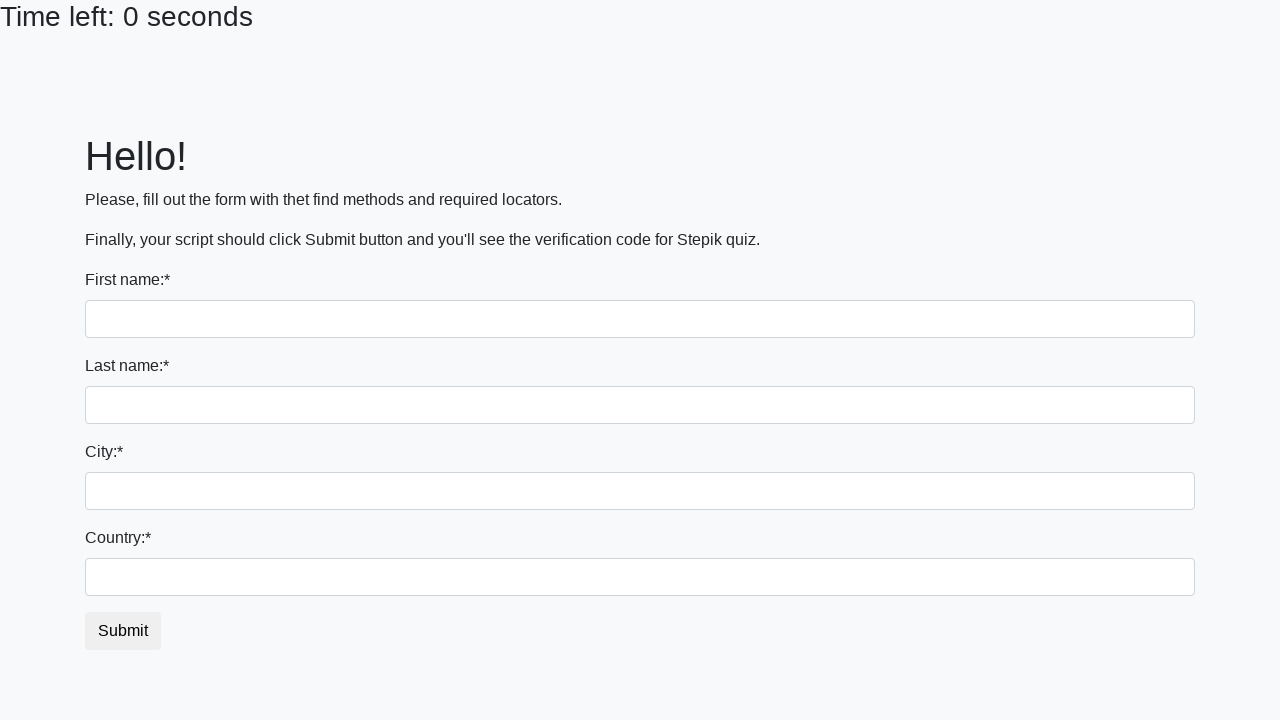